Opens consultation form modal and fills in the email field with a test email address

Starting URL: https://ithillel.ua/

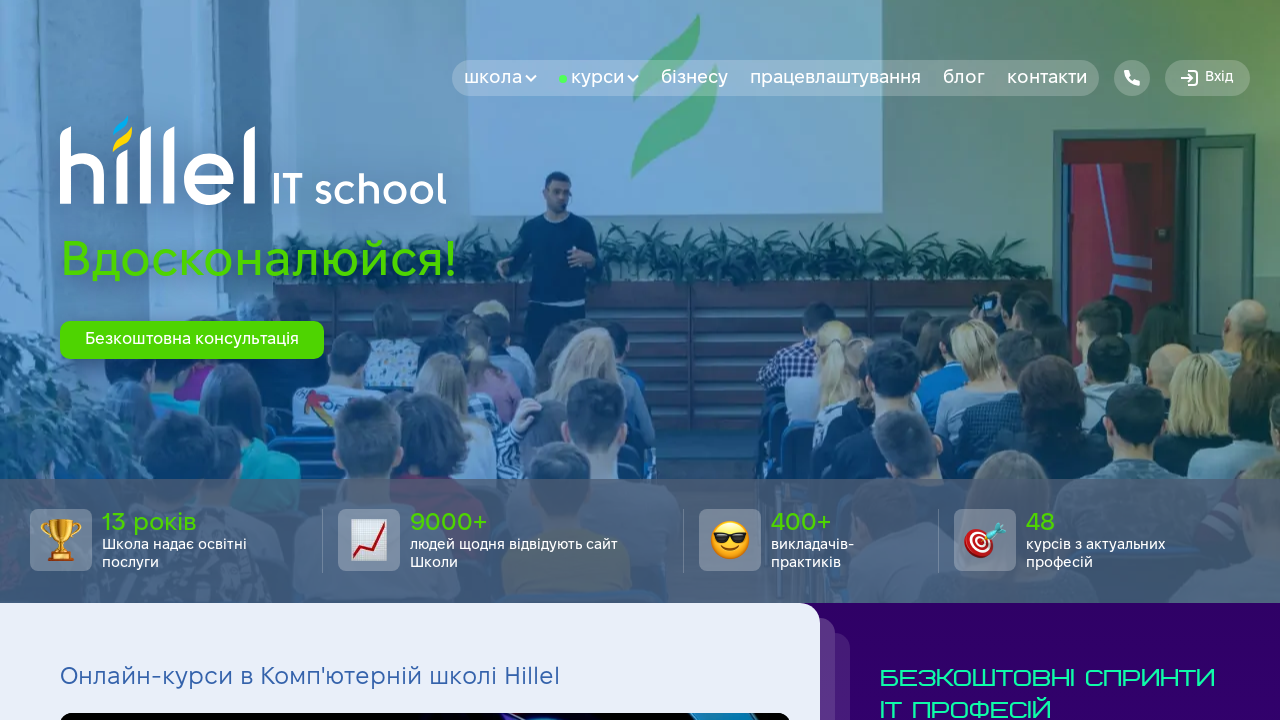

Navigated to https://ithillel.ua/
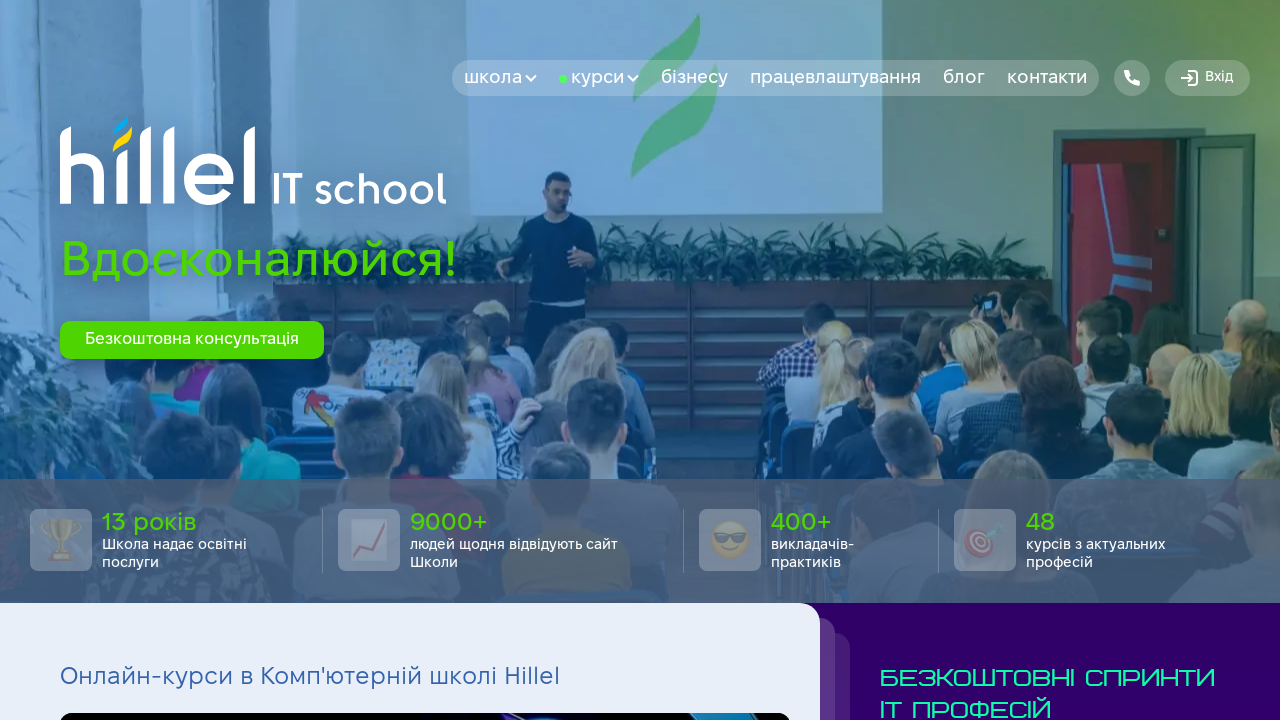

Clicked consultation button to open modal at (192, 340) on #btn-consultation-hero
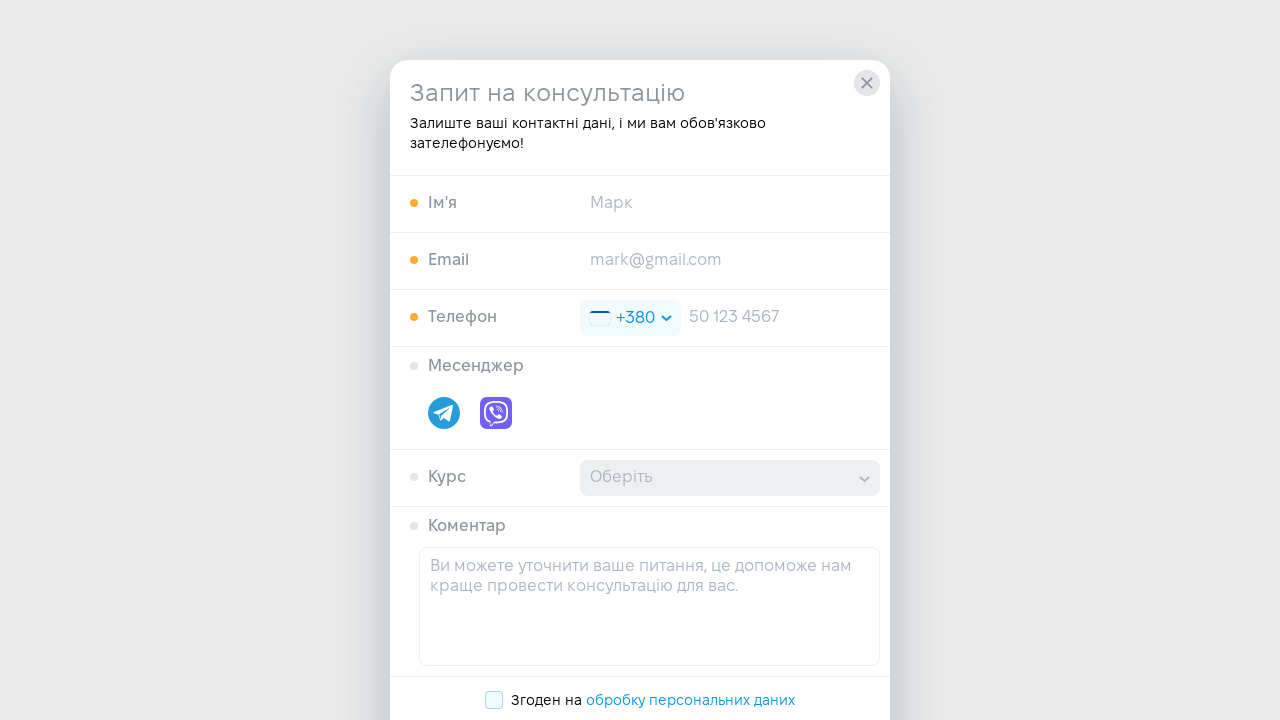

Consultation form modal appeared
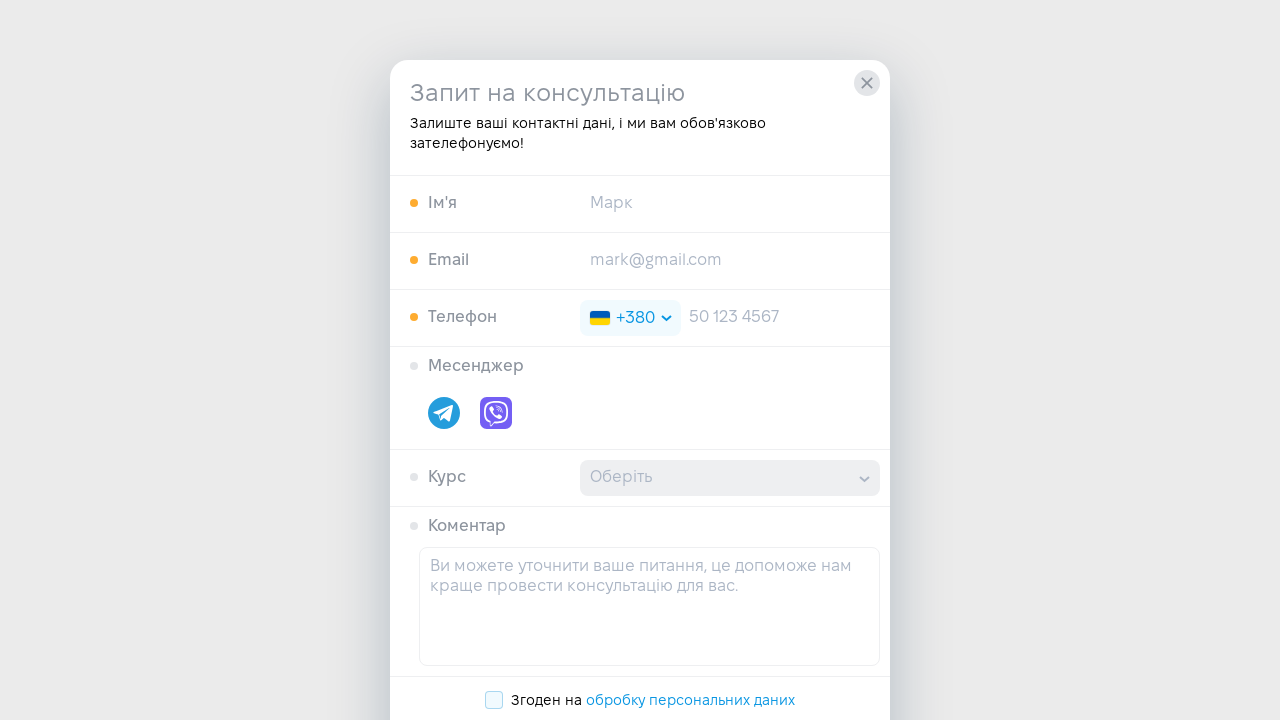

Filled email field with 'testuser2024@gmail.com' on #input-email-consultation
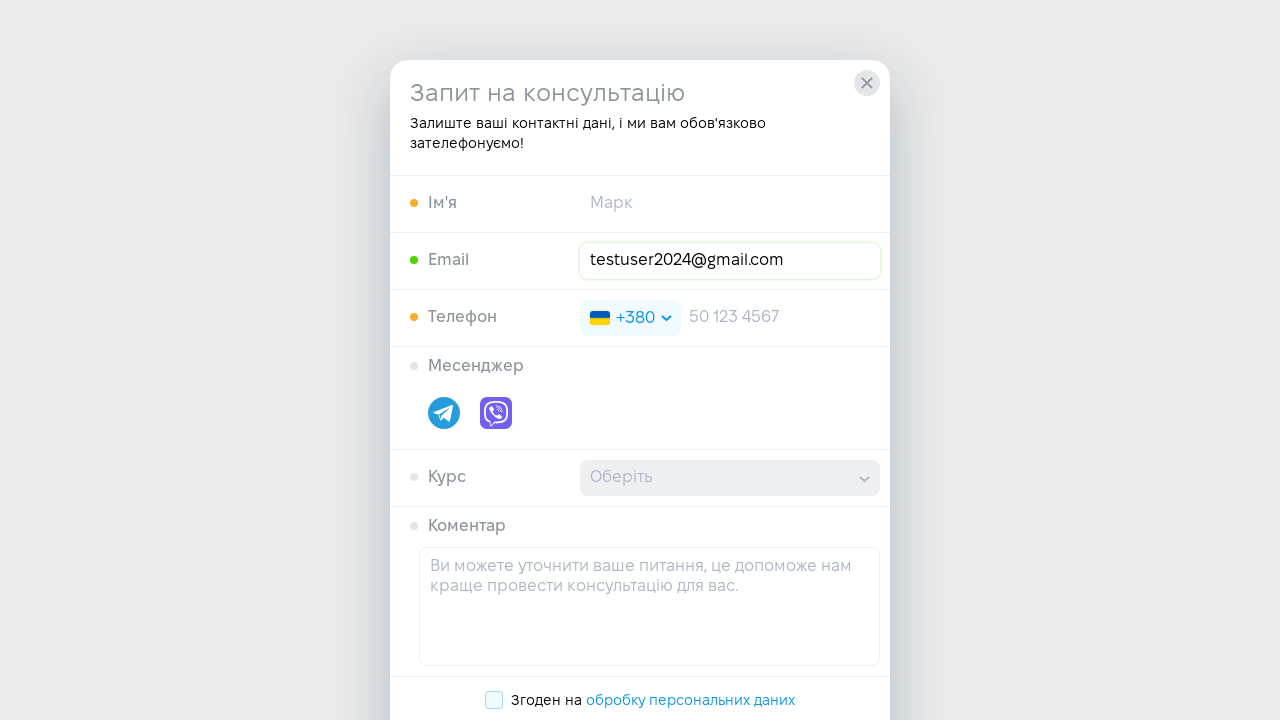

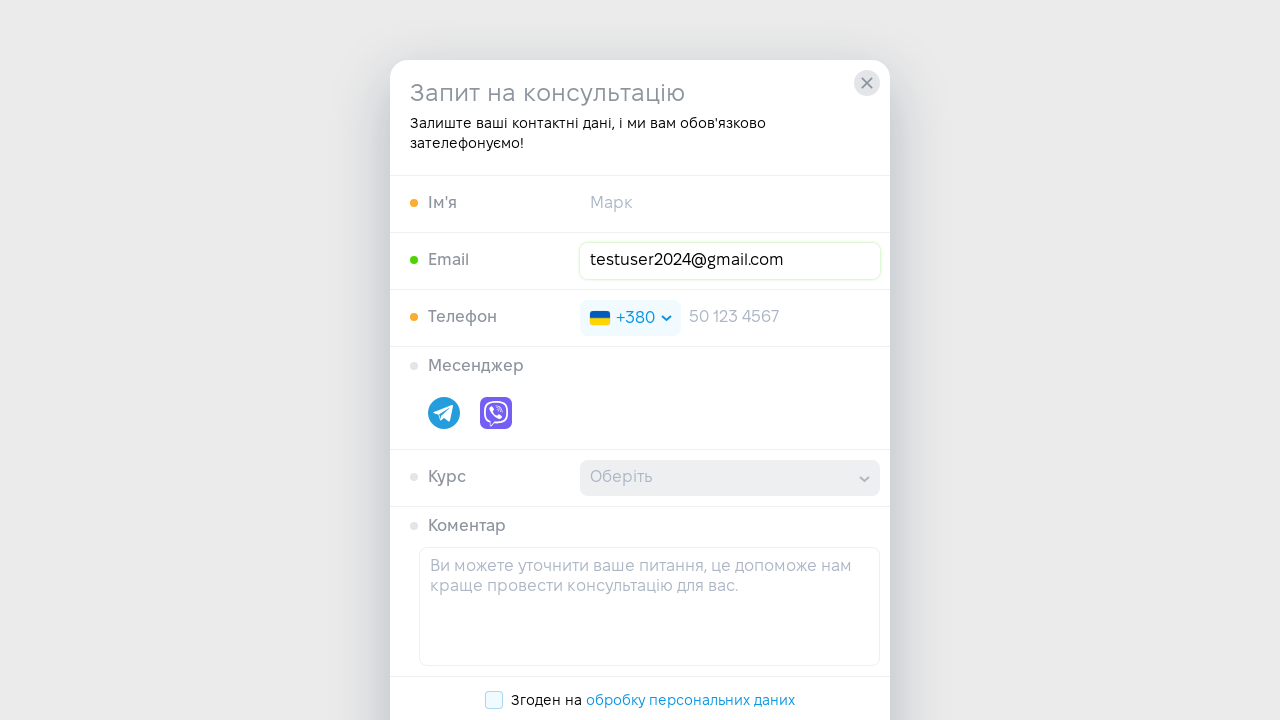